Tests Shadow DOM interaction by filling a search input field on the PWA Book Kit demo application

Starting URL: https://books-pwakit.appspot.com/

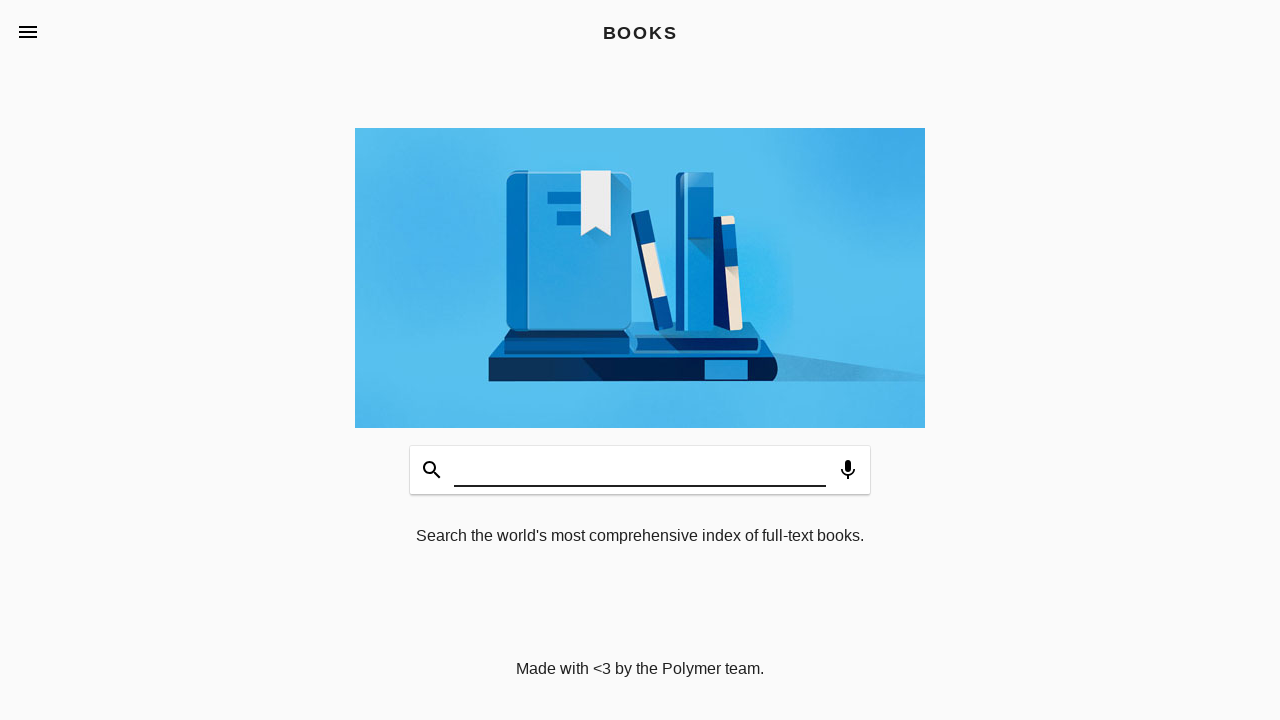

Navigated to PWA Book Kit demo application
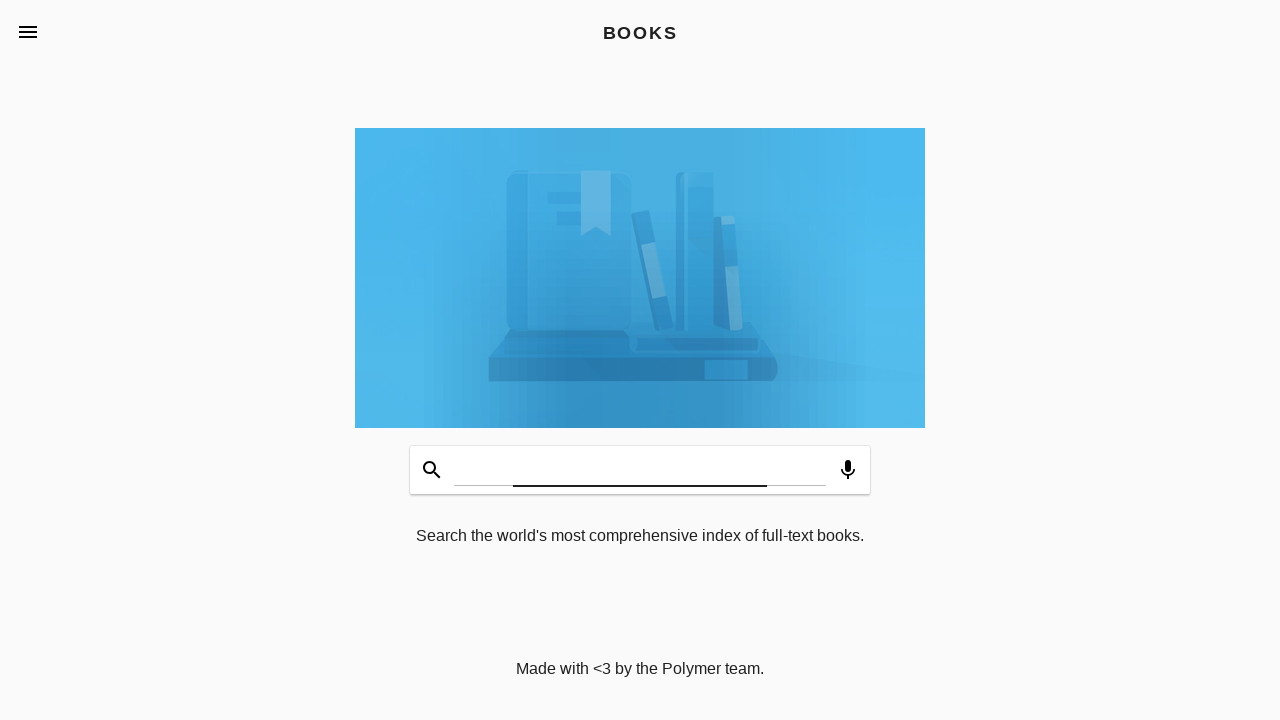

Filled search input field with 'Suvarna' in Shadow DOM on #input
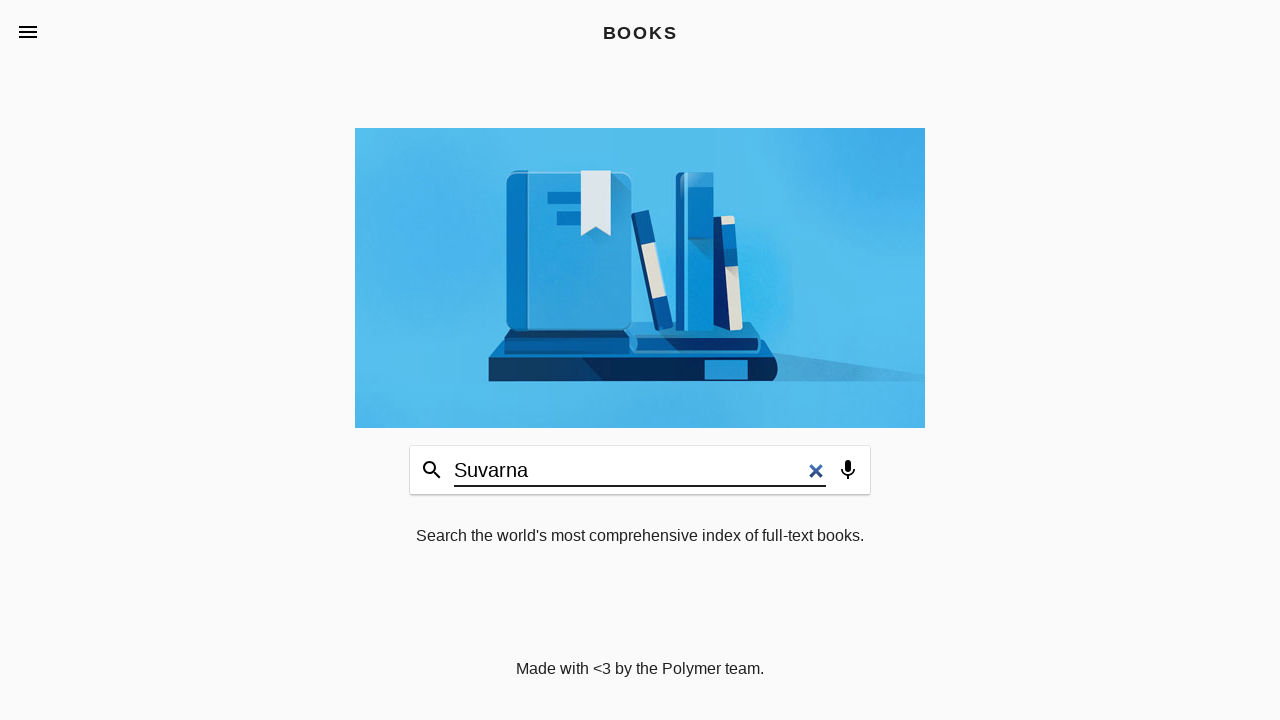

Waited for search results to process
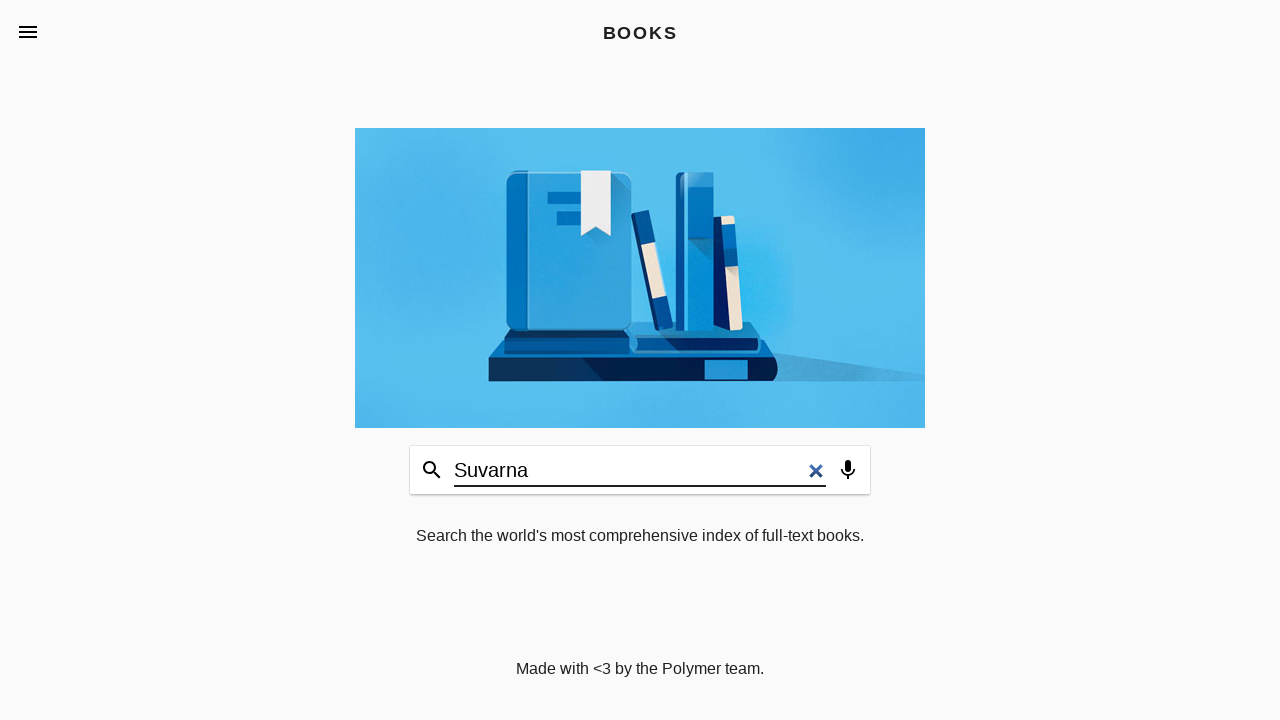

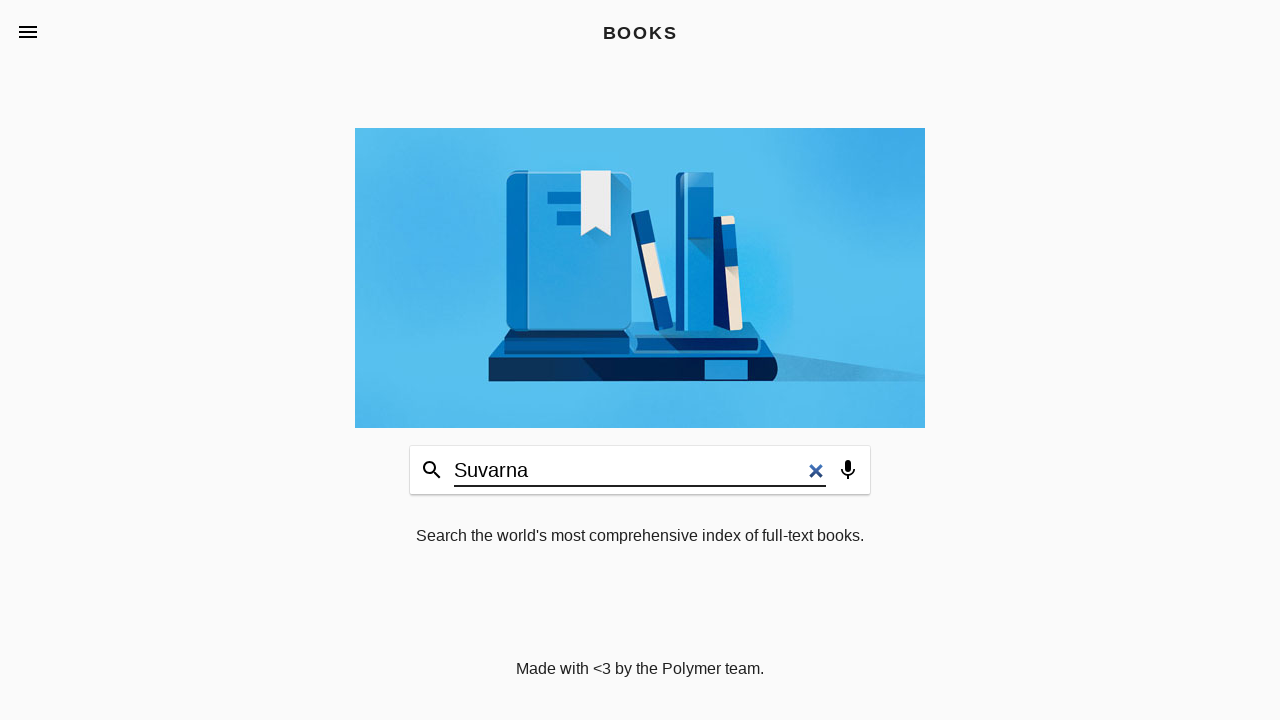